Tests double-click functionality on the questions tab area and verifies the resulting page displays the expected heading.

Starting URL: https://thecode.media/

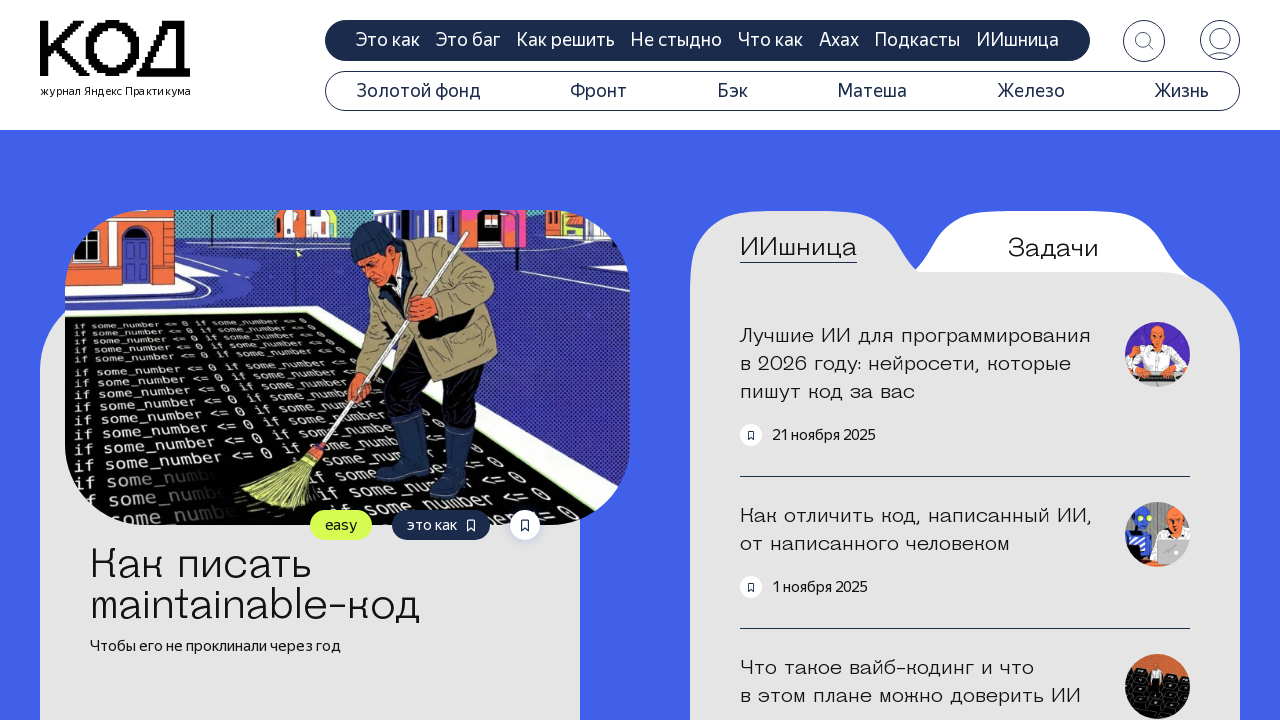

Double-clicked on the questions tab at (1053, 248) on .tab-questions
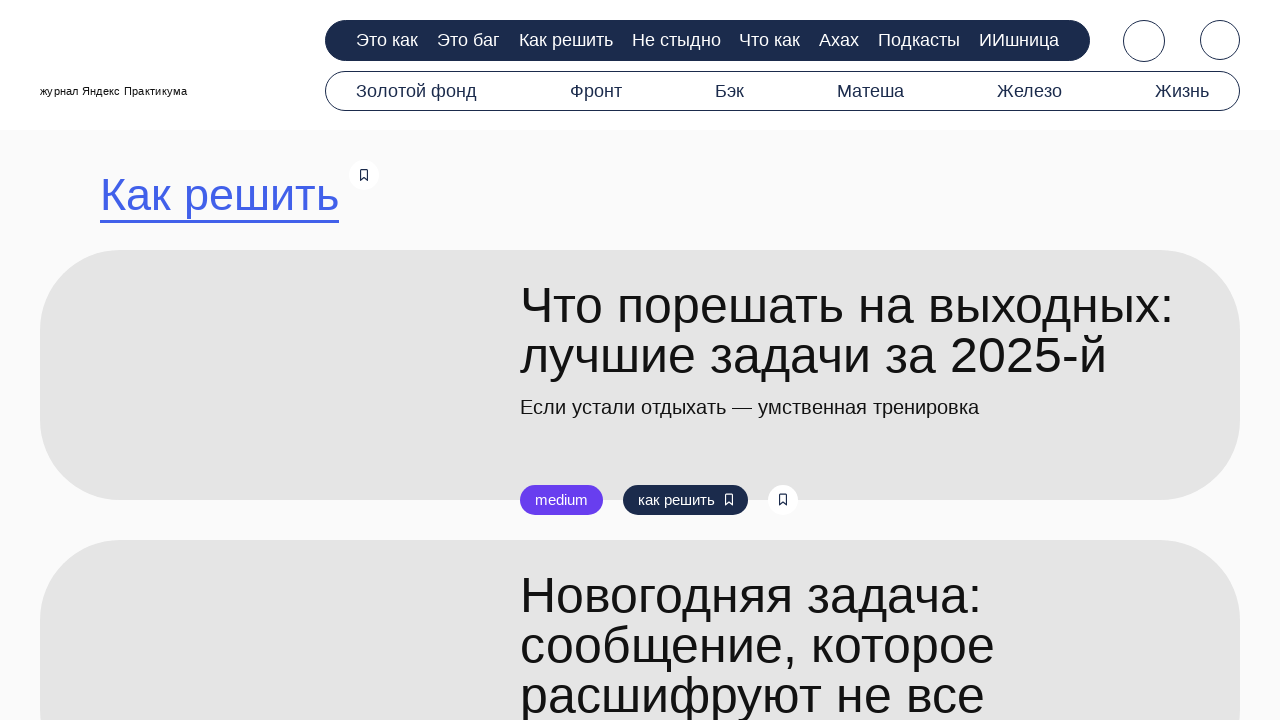

Search title heading loaded after double-click
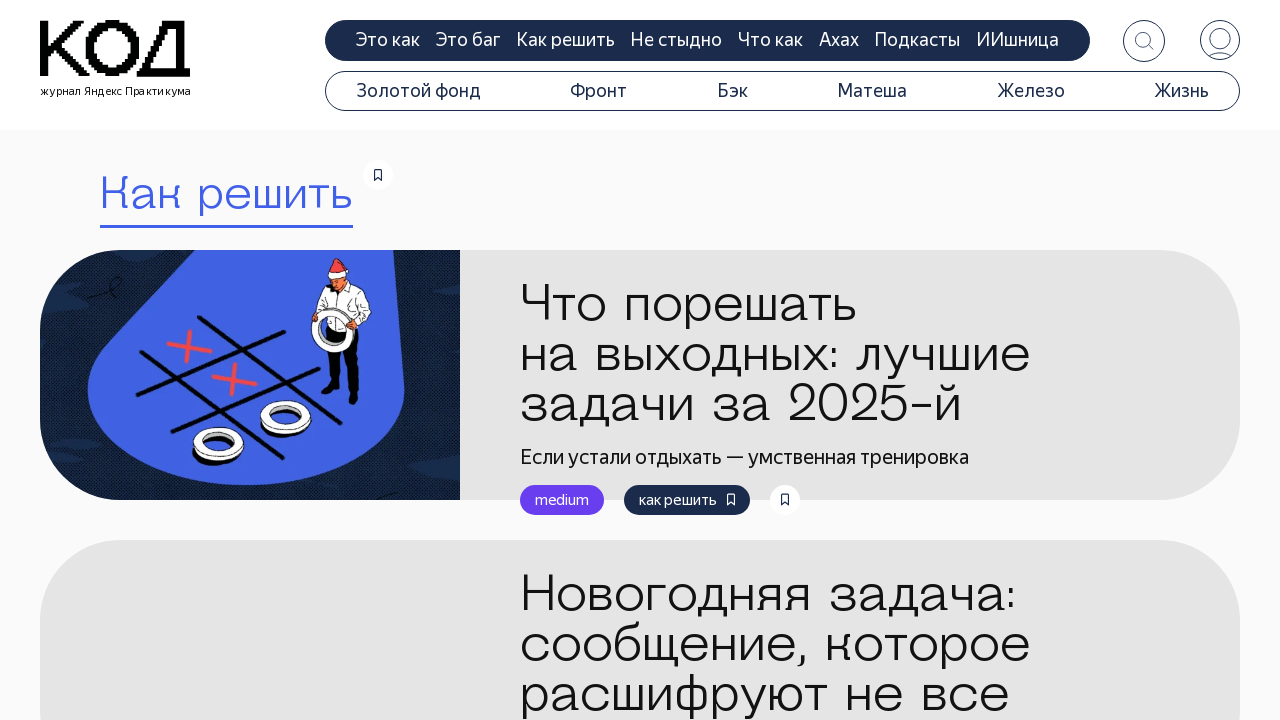

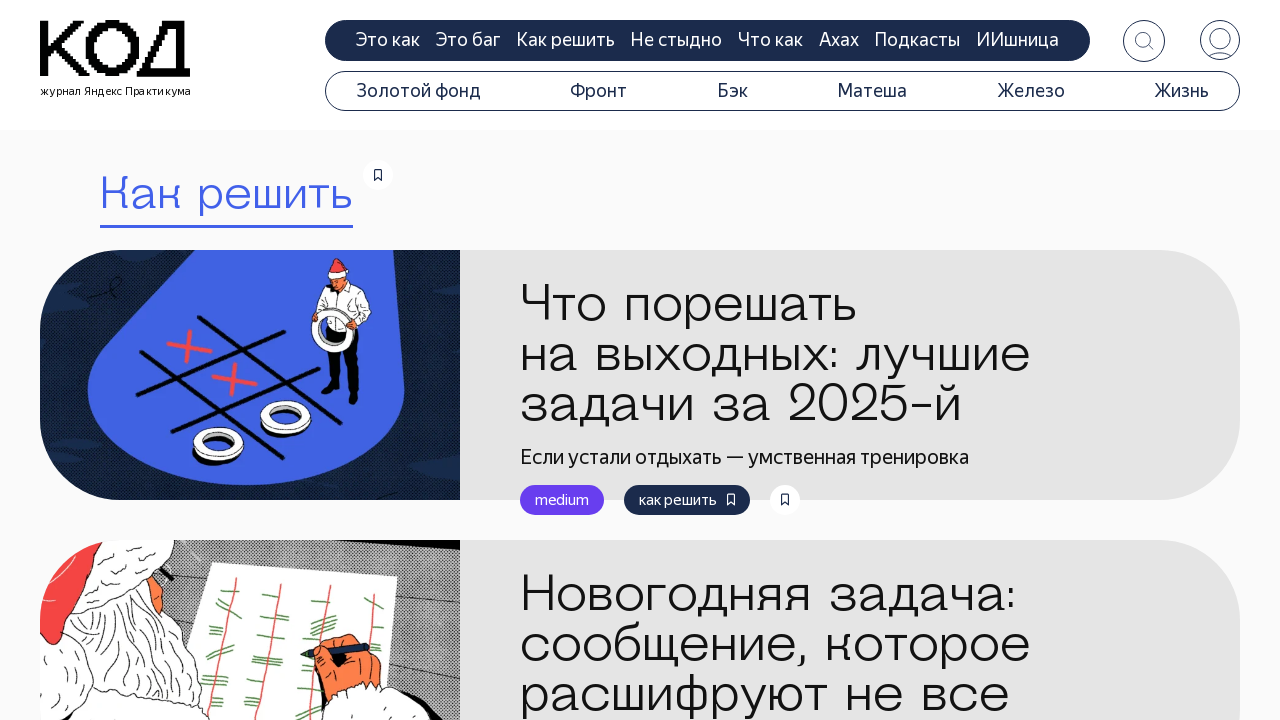